Tests keyboard actions by copying text from one text field to another using keyboard shortcuts (Ctrl+A, Ctrl+C, Tab, Ctrl+V)

Starting URL: https://text-compare.com/

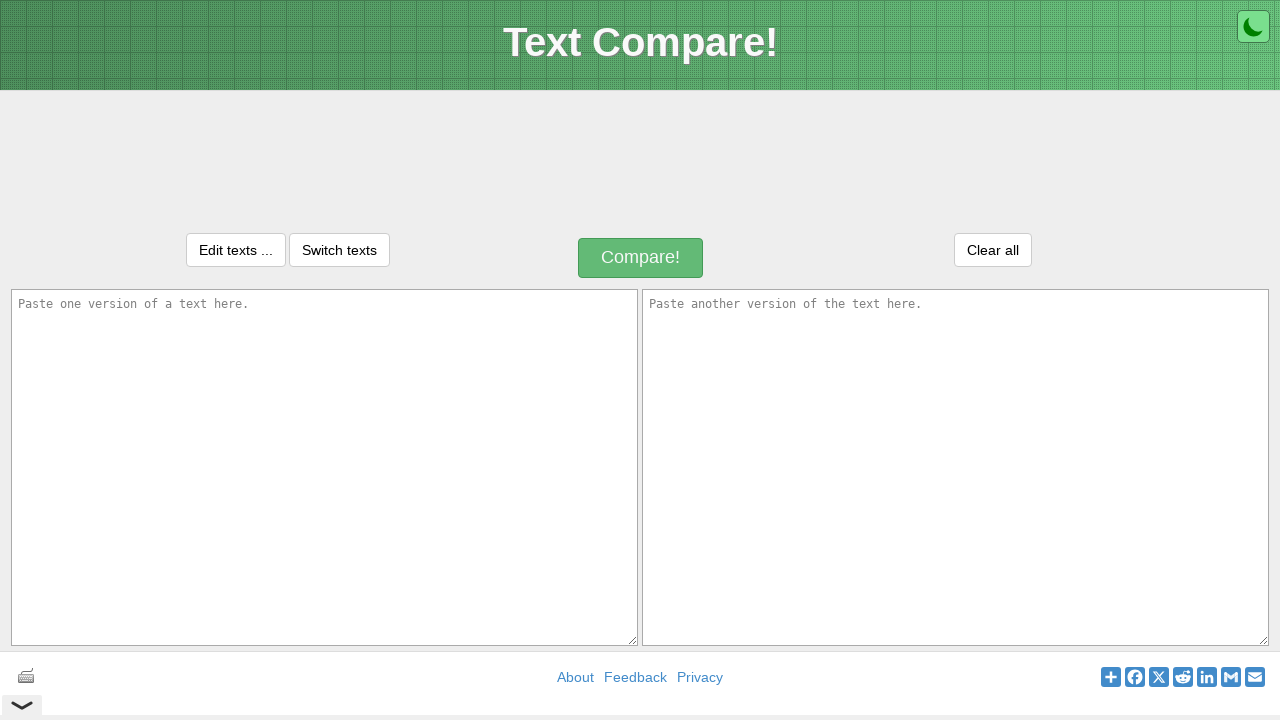

Filled first text field with 'Welcome' on #inputText1
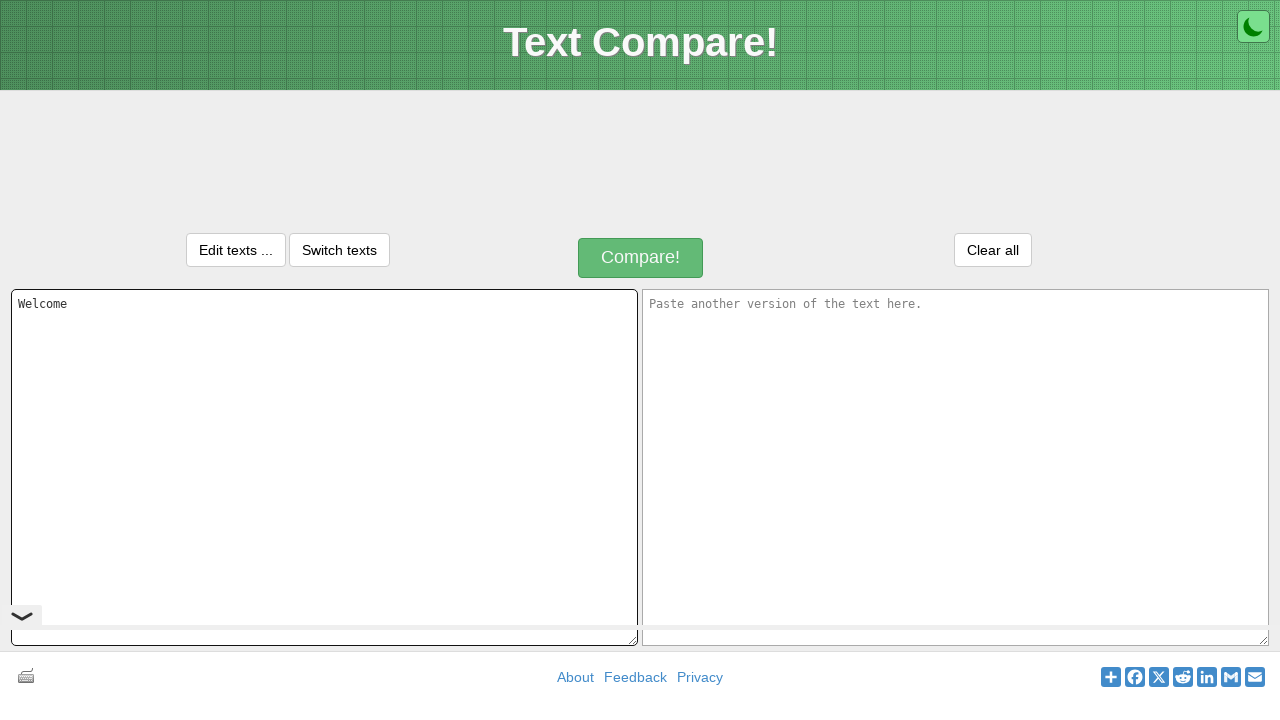

Selected all text in first field using Ctrl+A
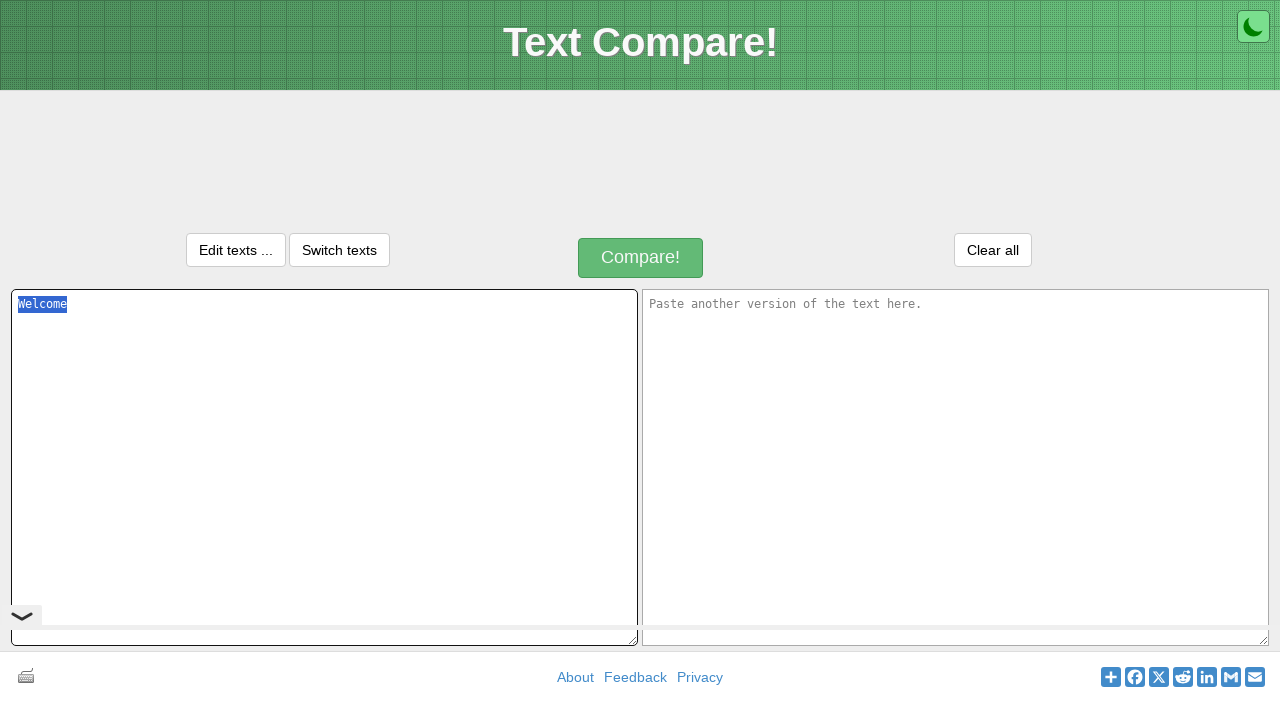

Copied selected text using Ctrl+C
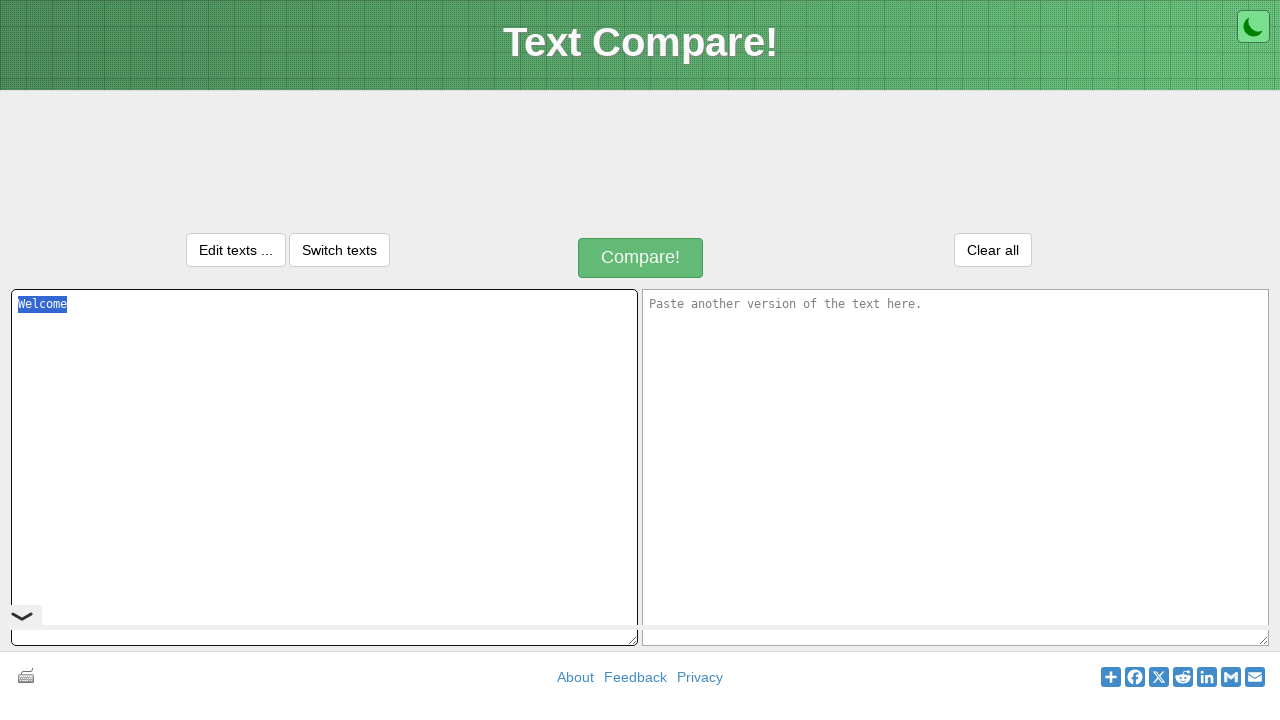

Moved to second text field using Tab
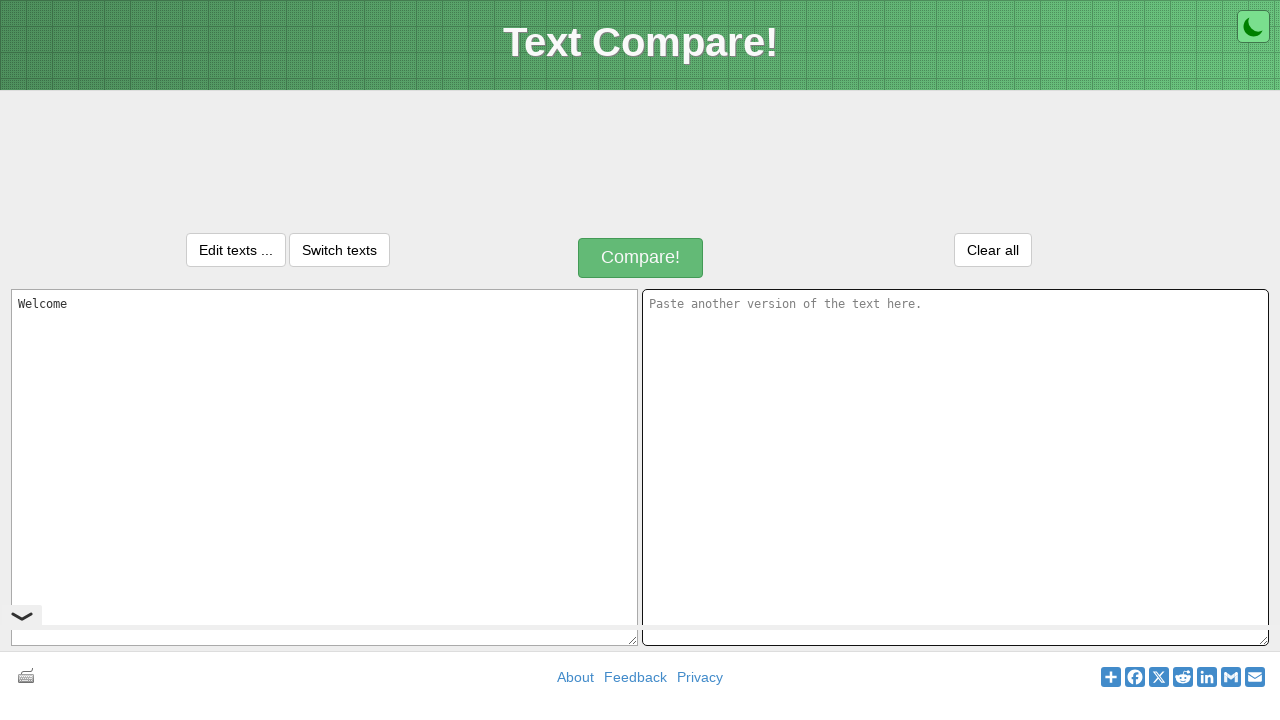

Pasted copied text into second field using Ctrl+V
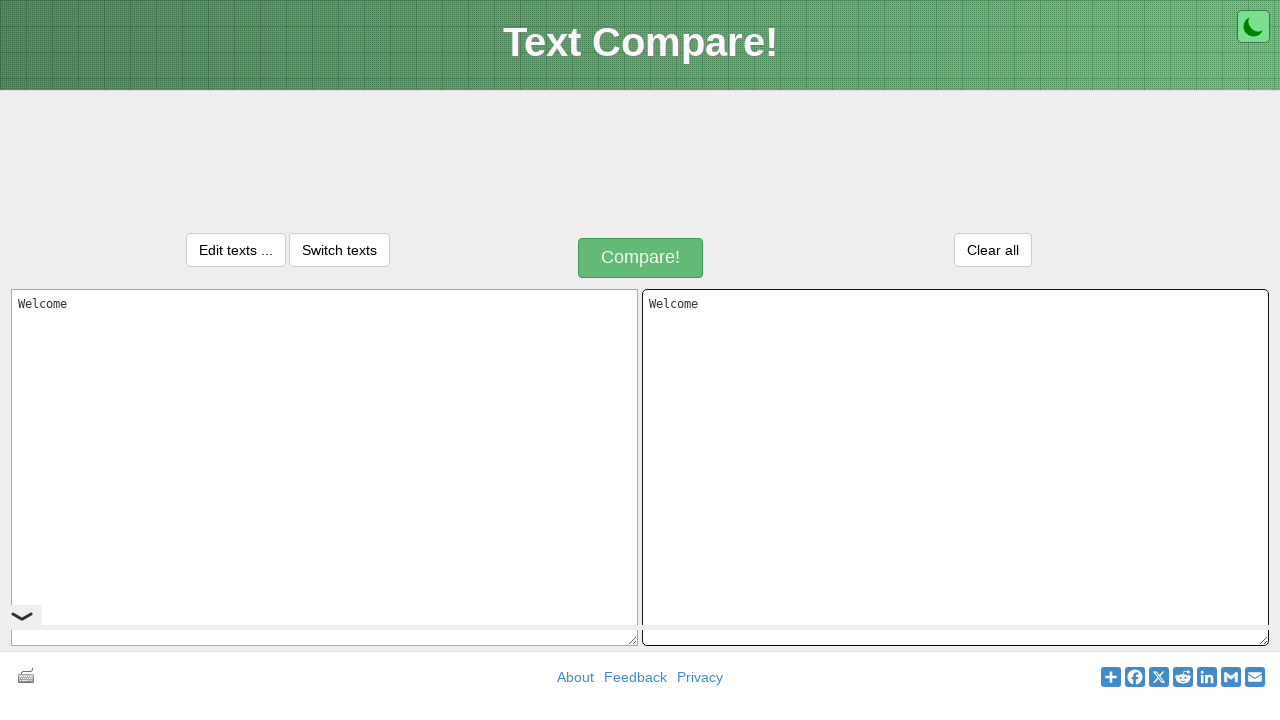

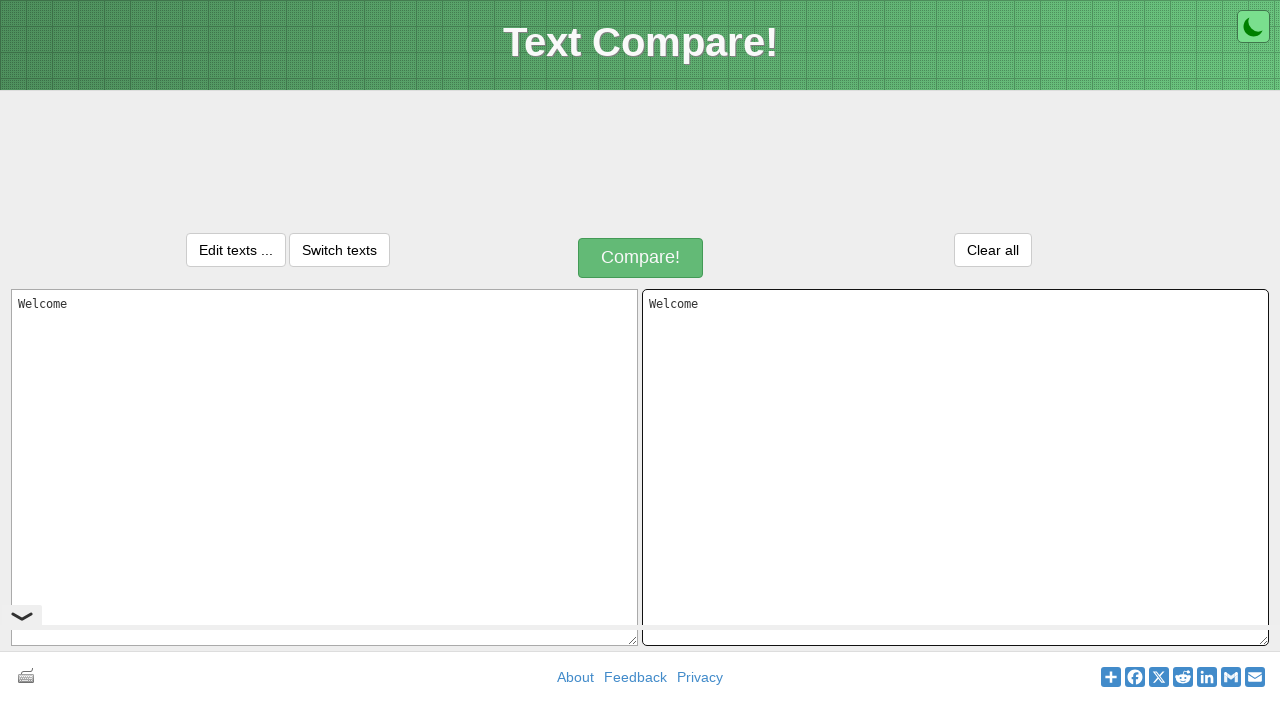